Tests the Directory page by clicking on the Directory link and verifying that business information is displayed correctly

Starting URL: https://ggosdinski.github.io/cse270/index.html

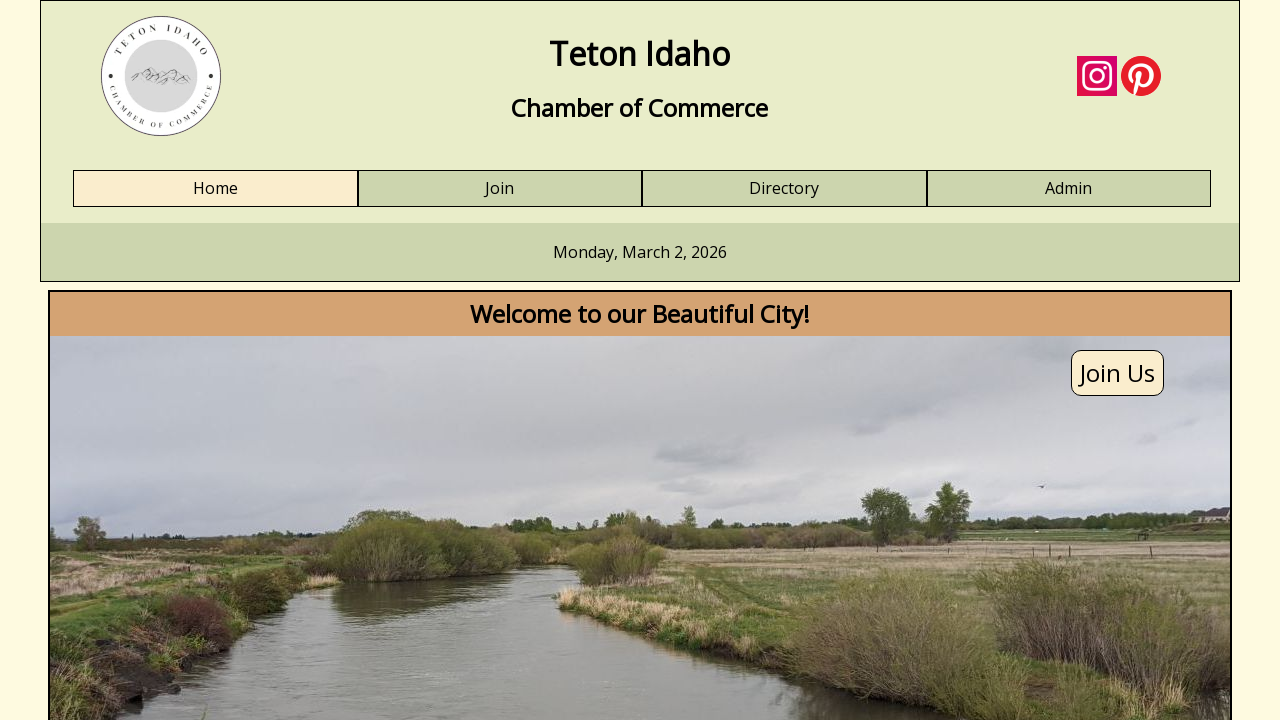

Clicked on Directory link at (784, 189) on text=Directory
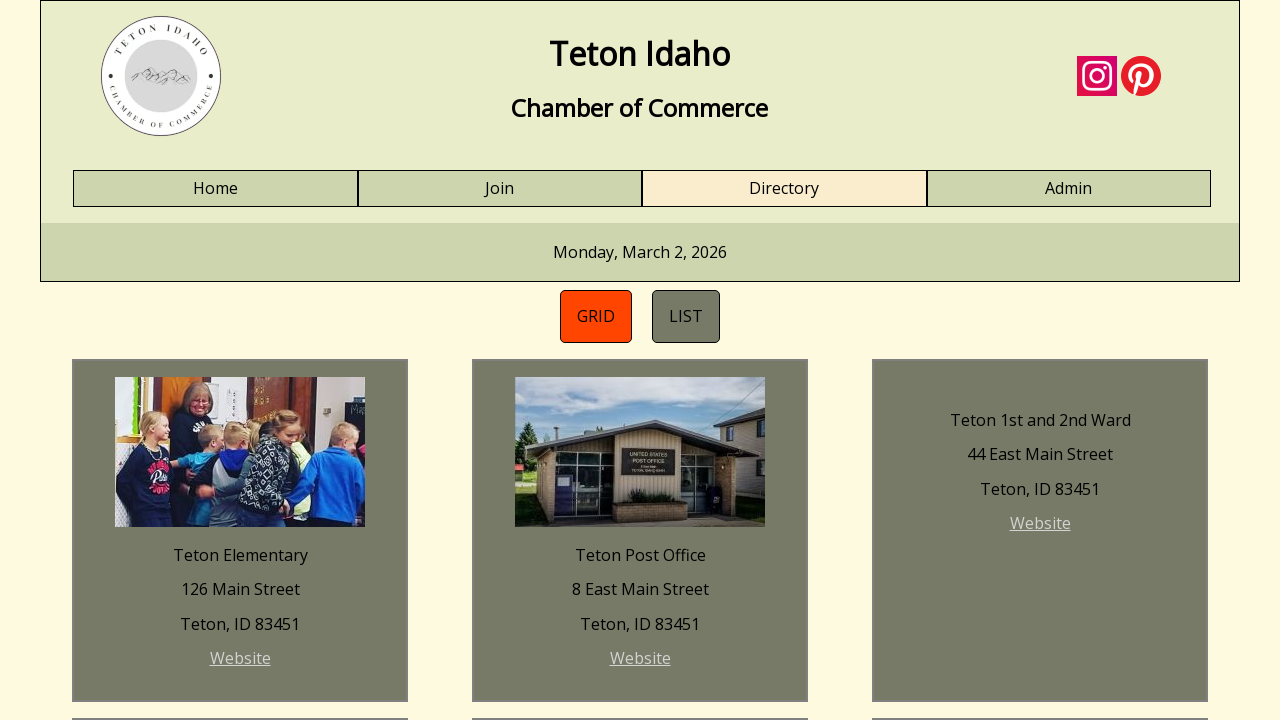

Directory content loaded and business information is visible
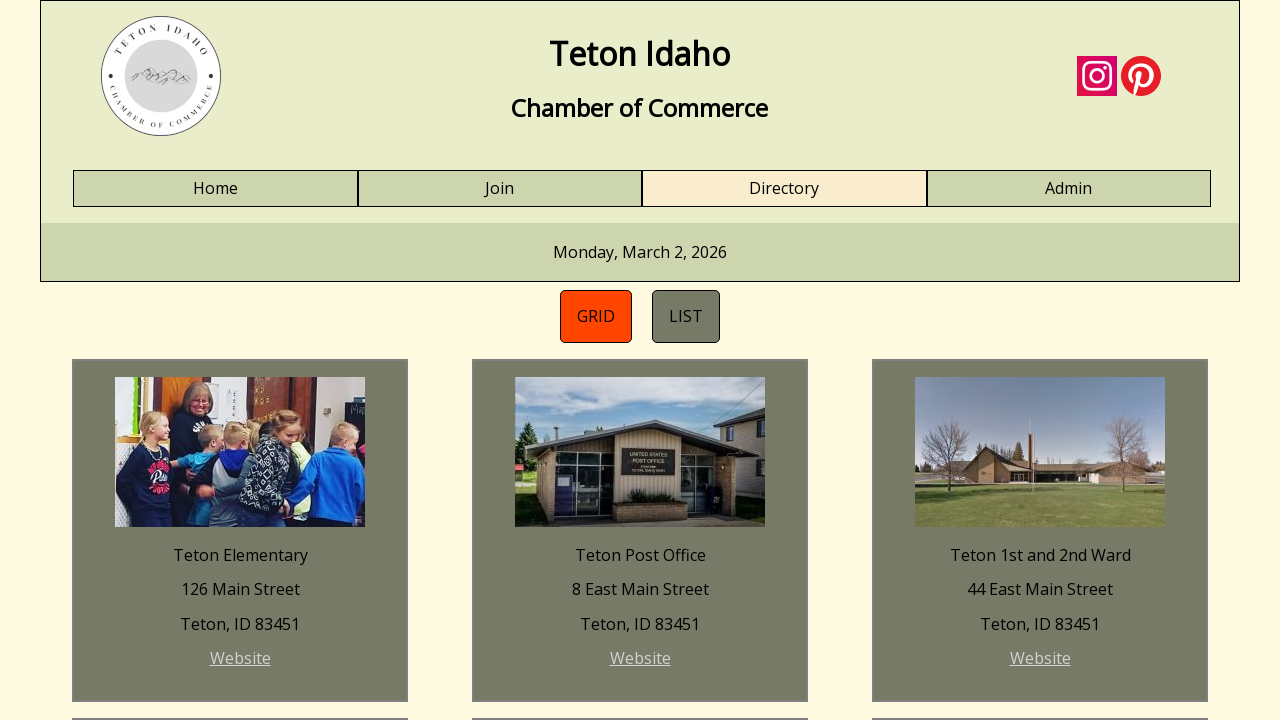

Clicked on directory list element at (686, 316) on #directory-list
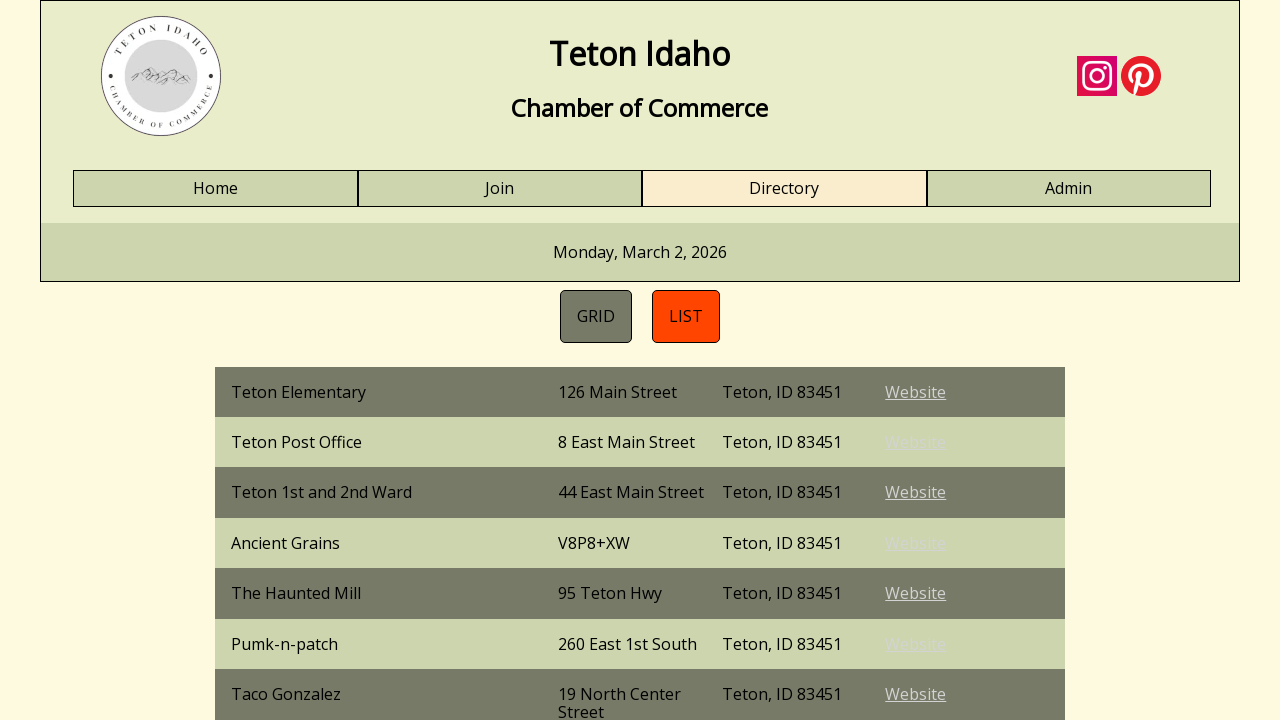

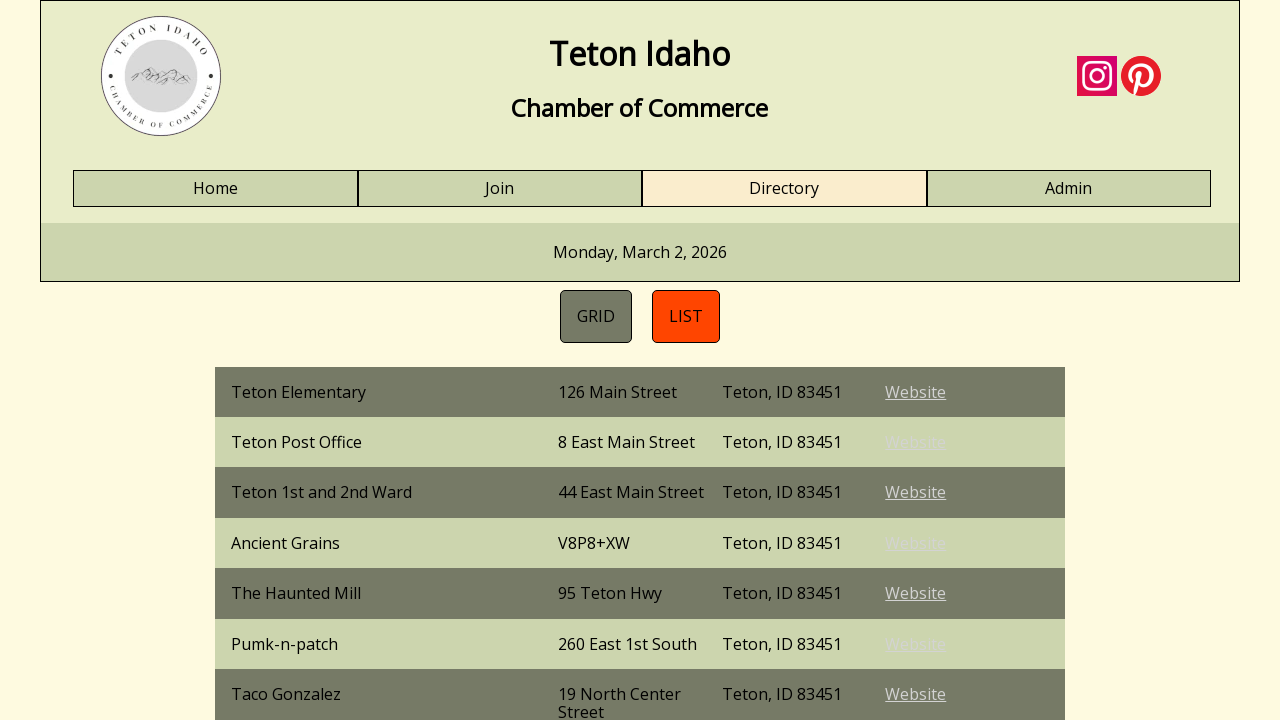